Tests switch toggle interaction by clicking the switch and verifying a button becomes enabled

Starting URL: https://paulocoliveira.github.io/mypages/advanced/index.html

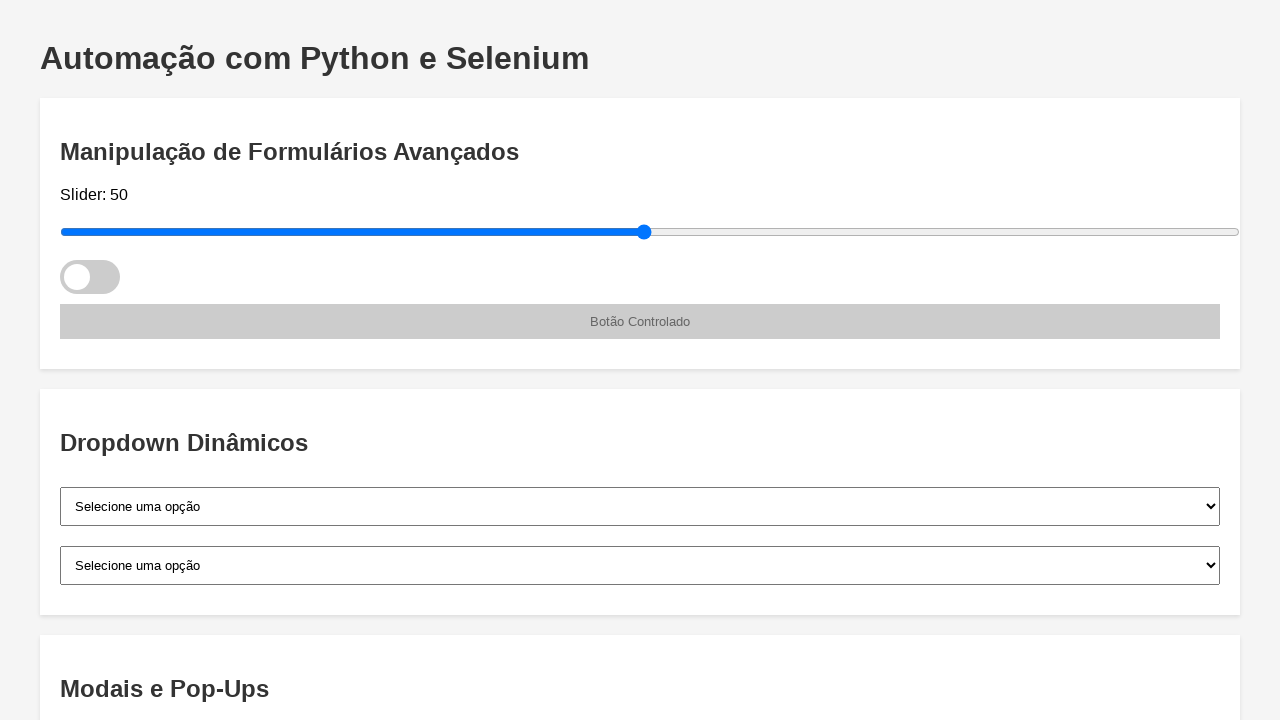

Clicked the switch toggle using JavaScript
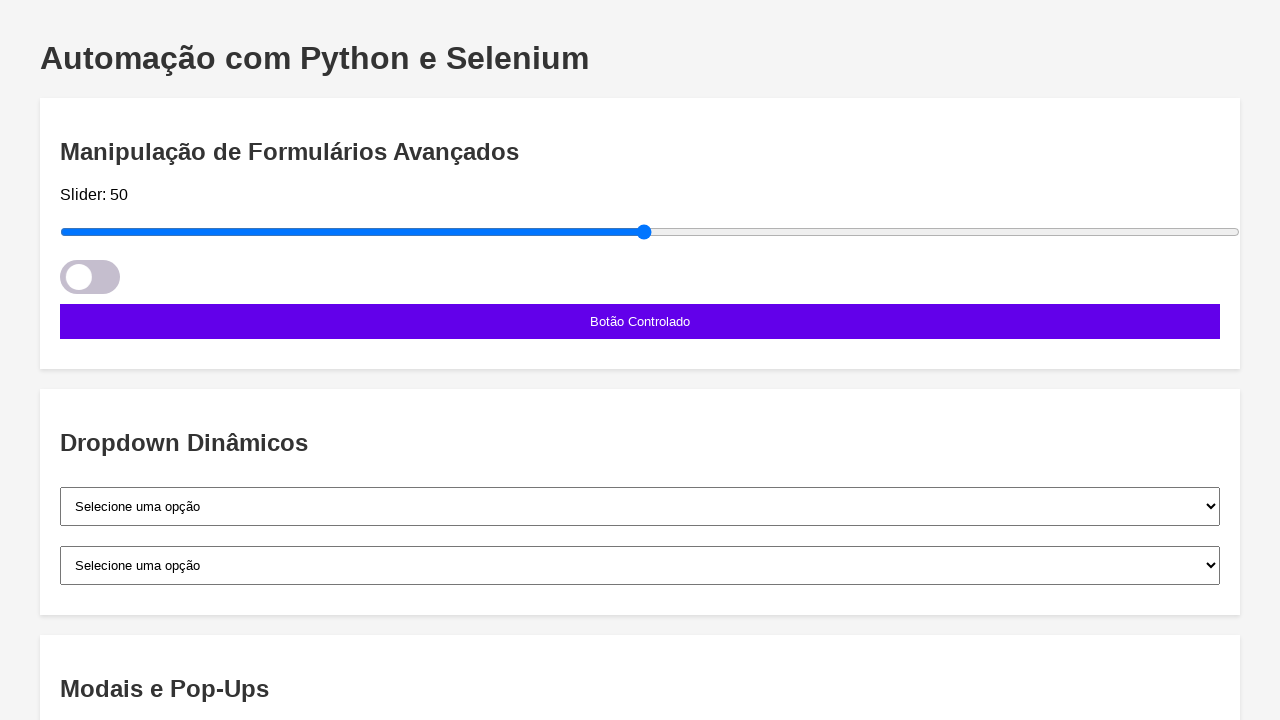

Waited 500ms for button to become enabled
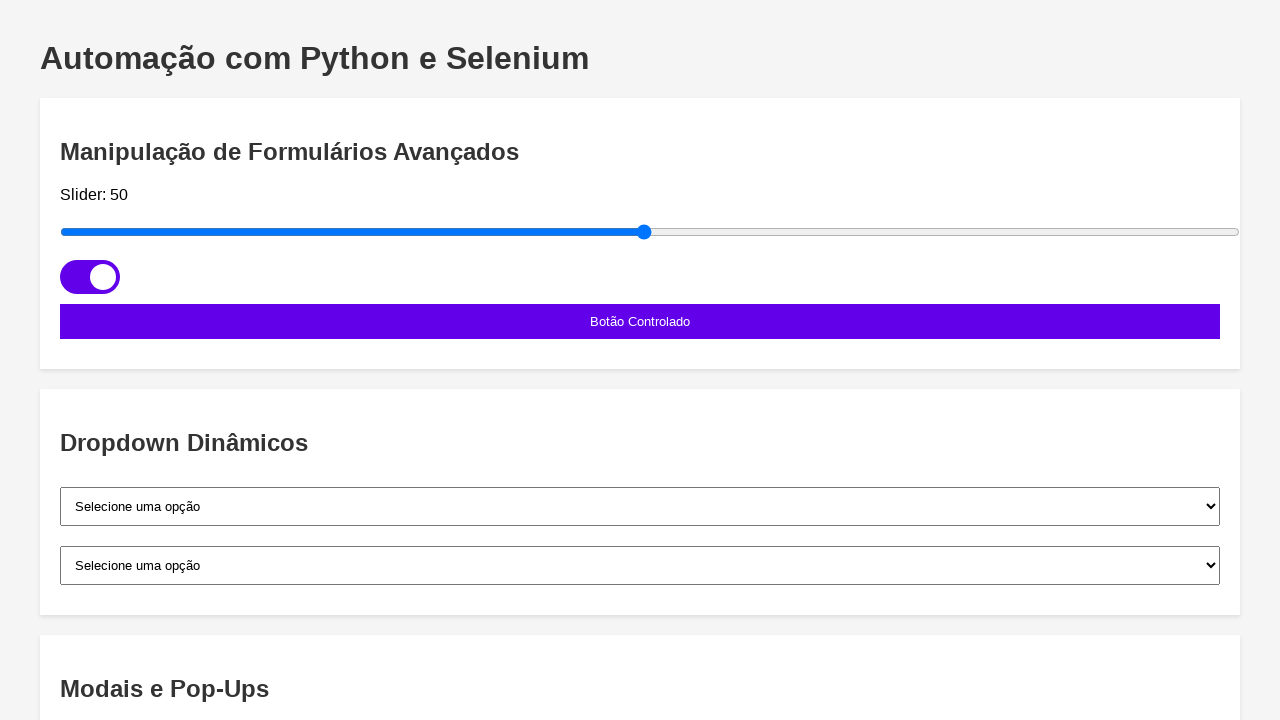

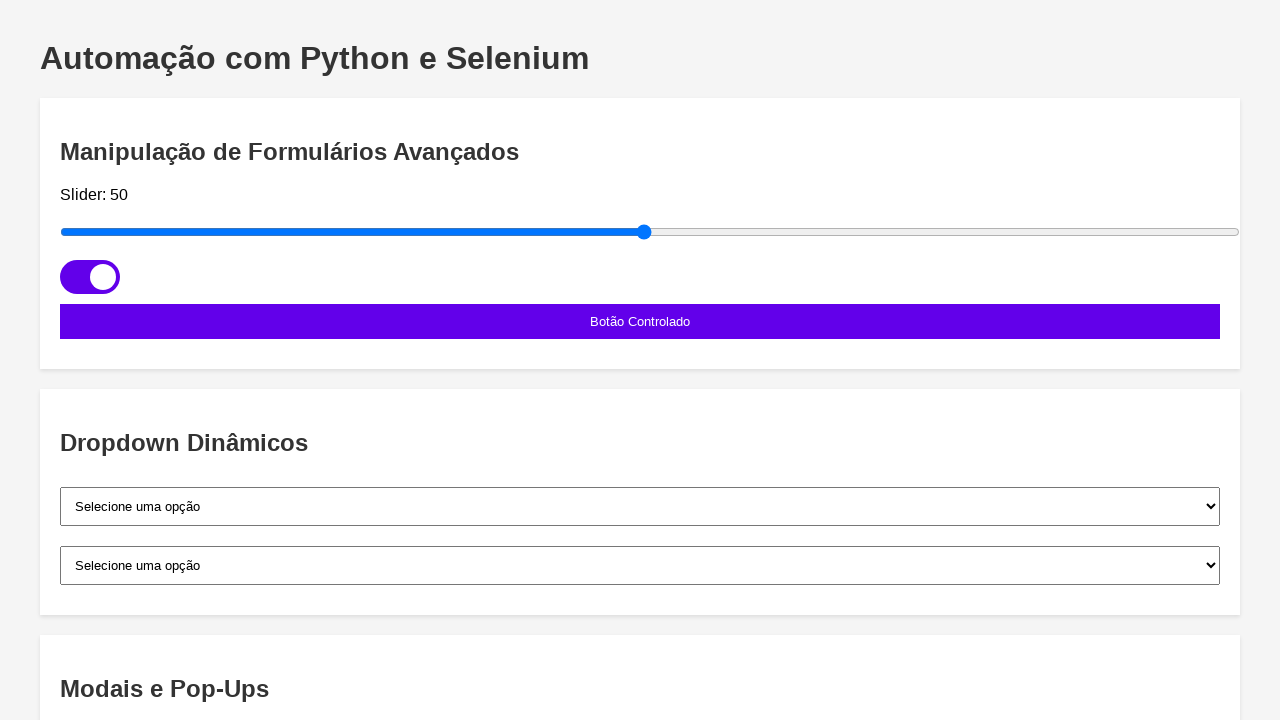